Tests responsive design by resizing the viewport to different dimensions and verifying the About Us link remains visible

Starting URL: https://www.demoblaze.com/

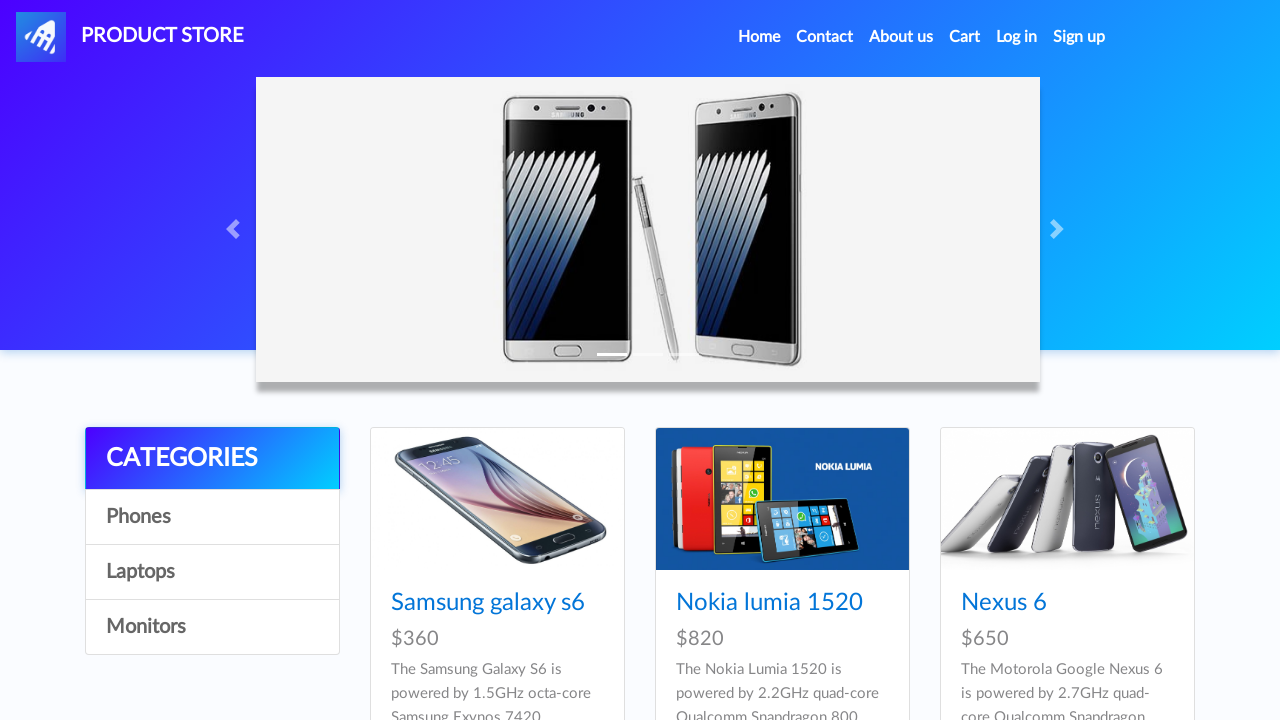

Set viewport to desktop size (1920x1080)
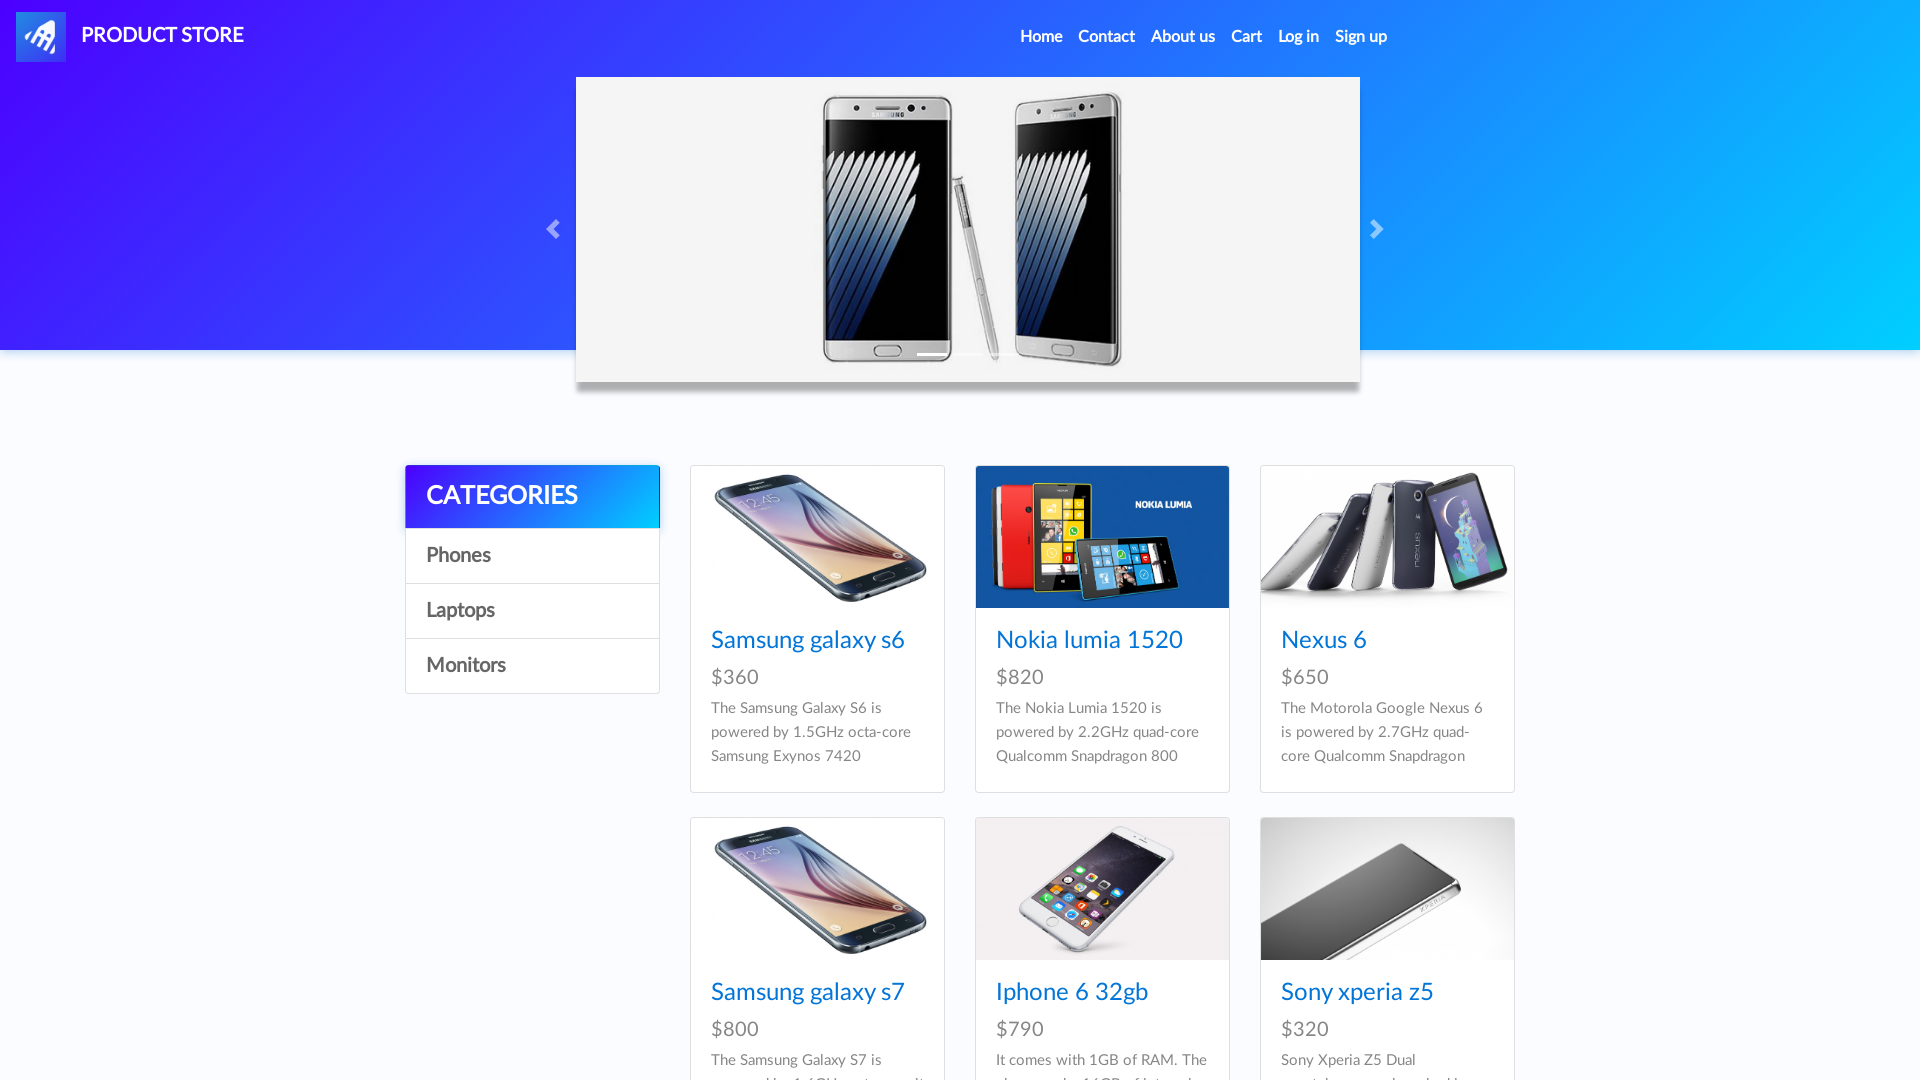

About Us link is visible in desktop view
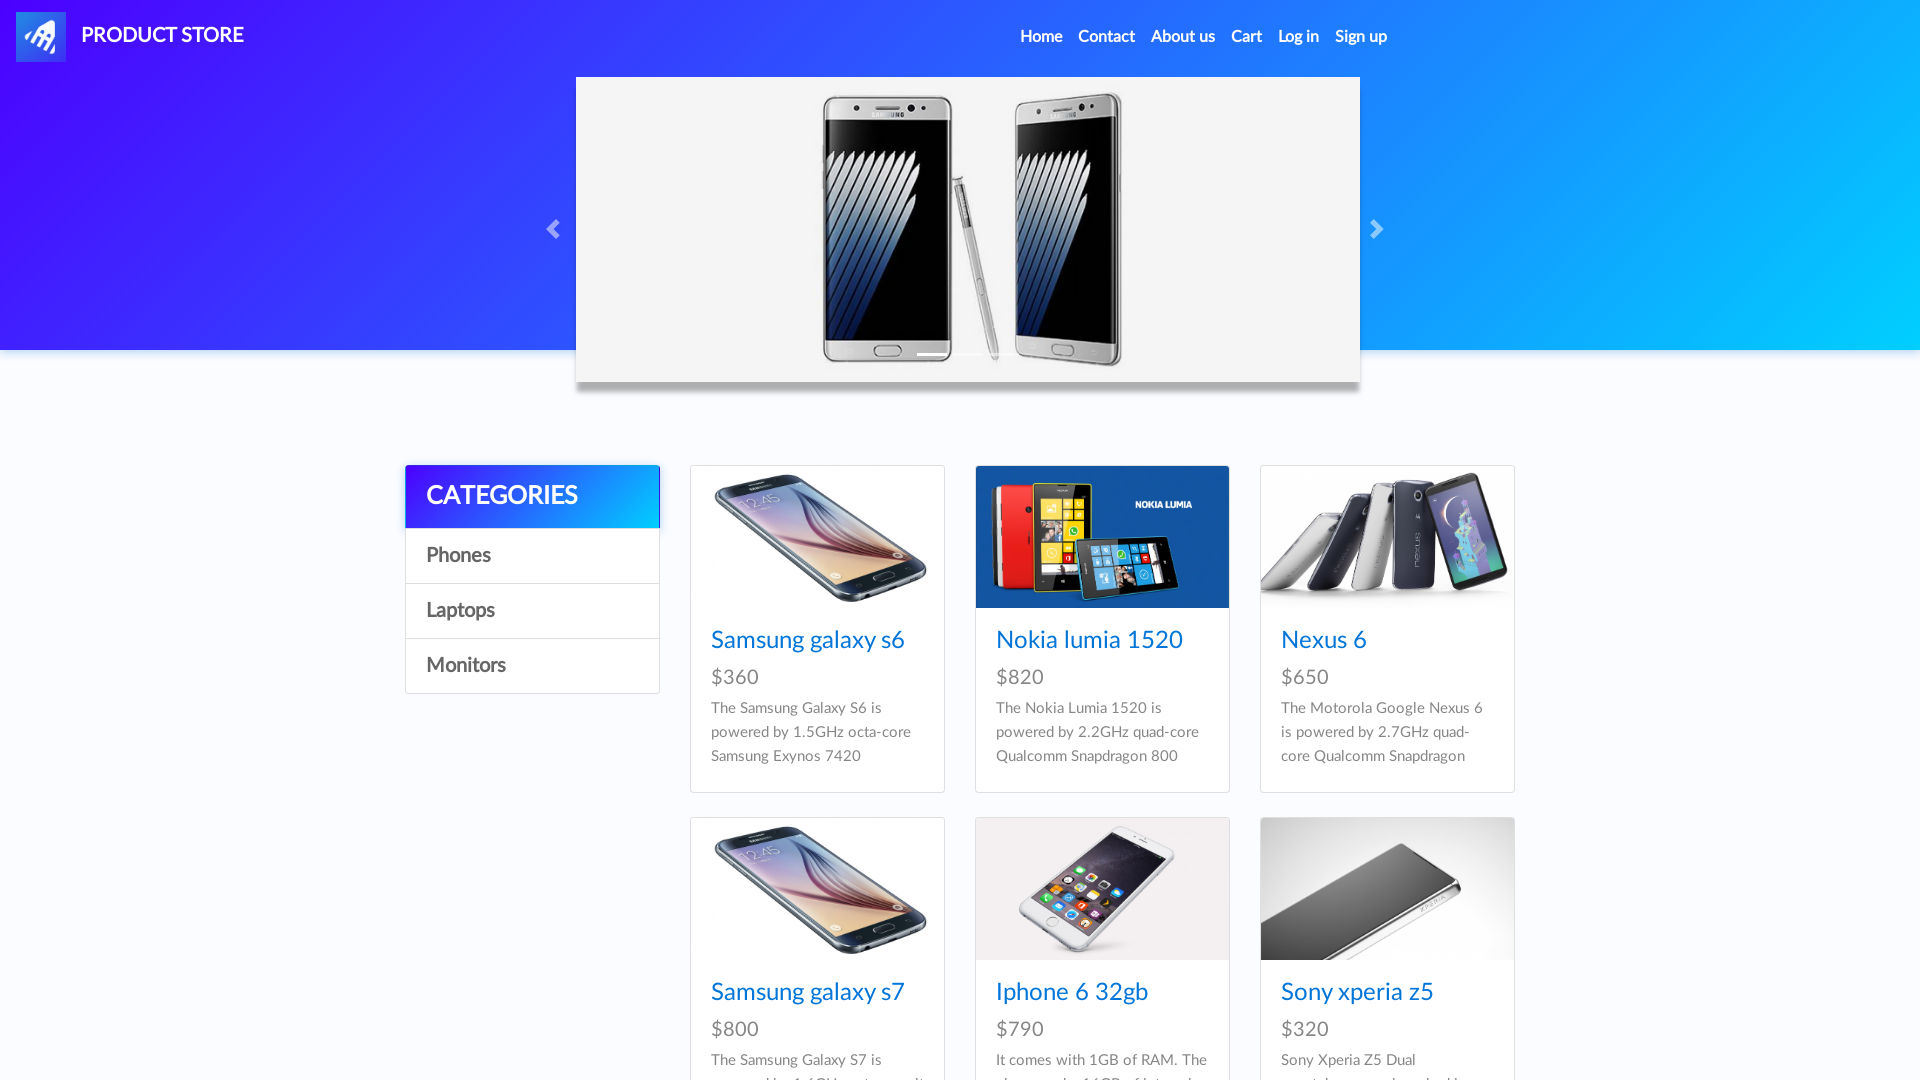

Set viewport to tablet size (768x1024)
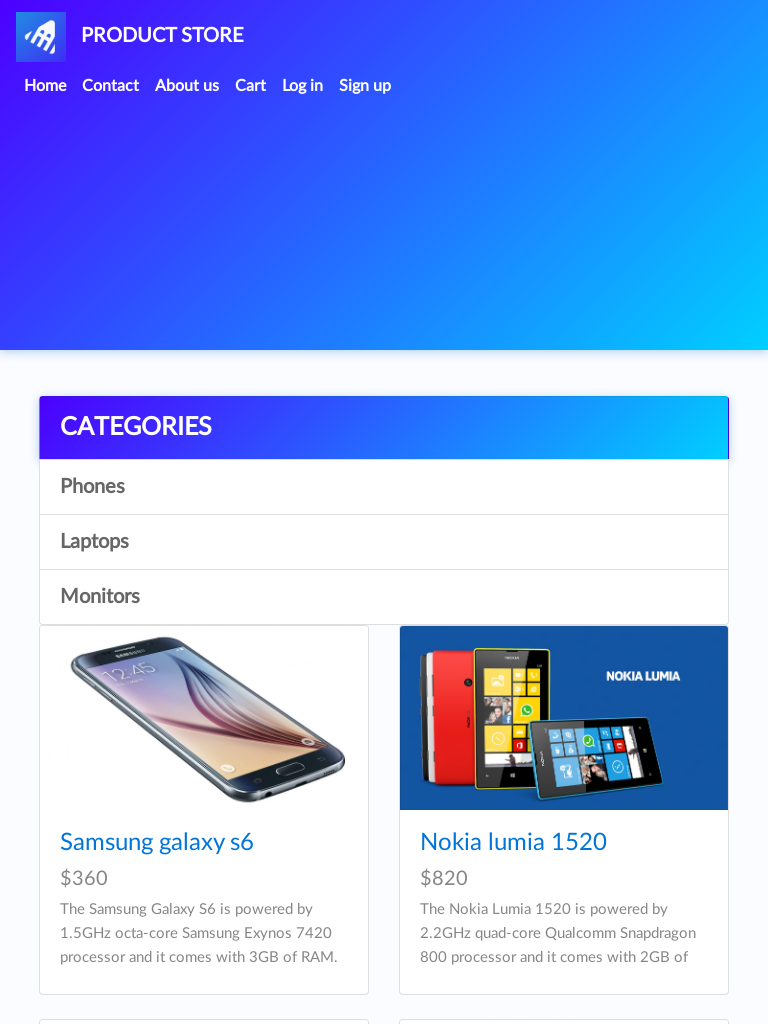

About Us link is visible in tablet view
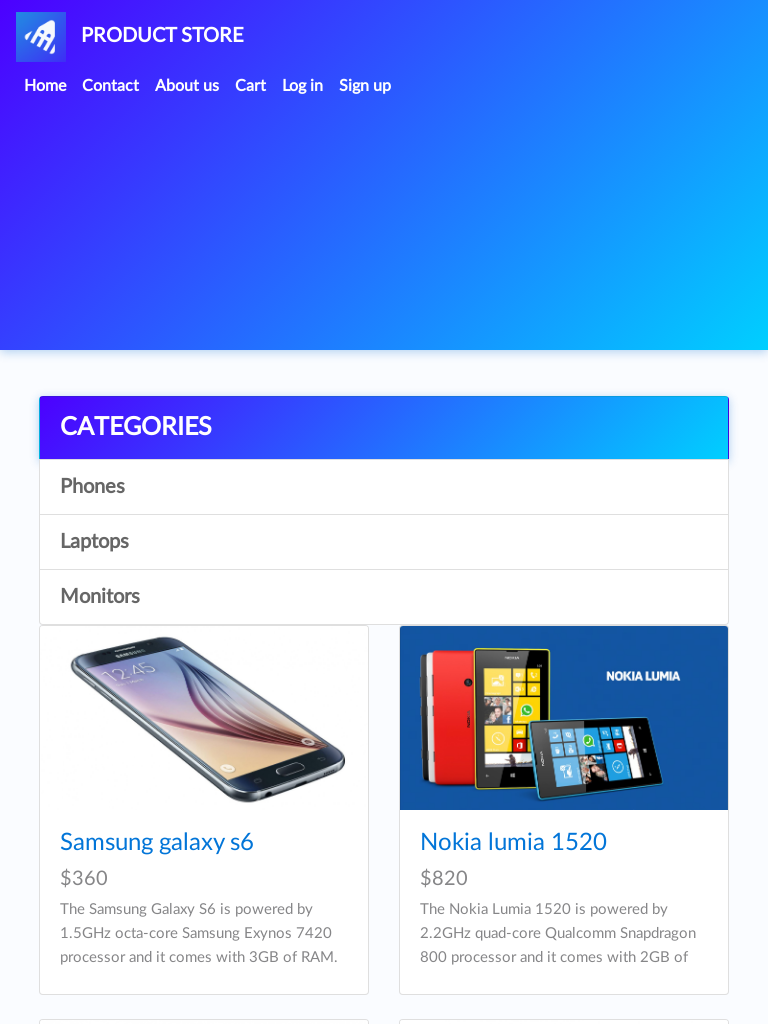

Set viewport to mobile size (375x667)
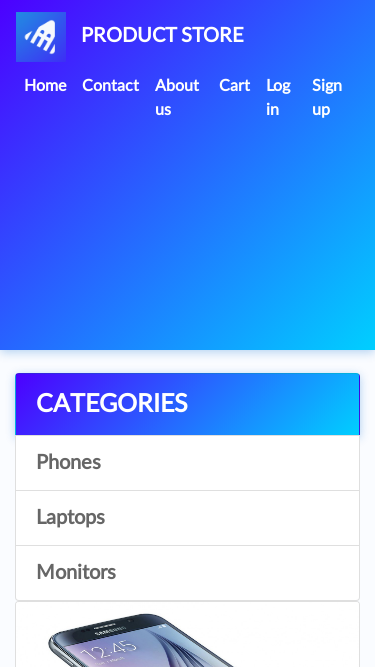

About Us link is visible in mobile view
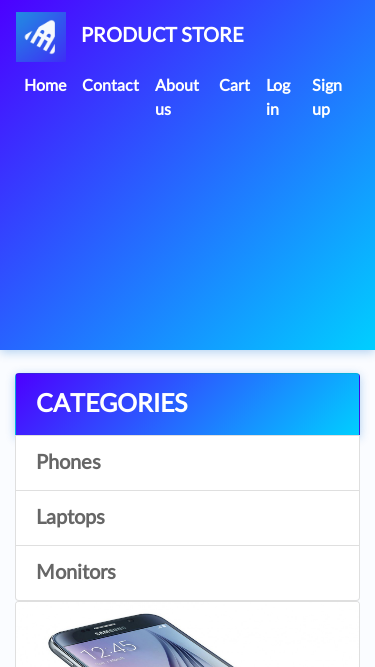

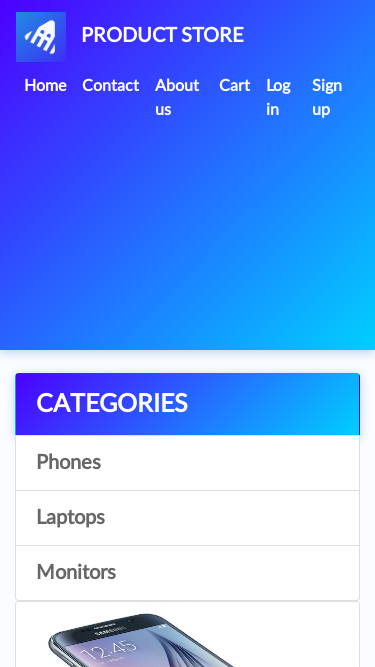